Tests submitting an empty form, clicking Yes, and verifying the generic thank you message appears

Starting URL: https://kristinek.github.io/site/tasks/provide_feedback

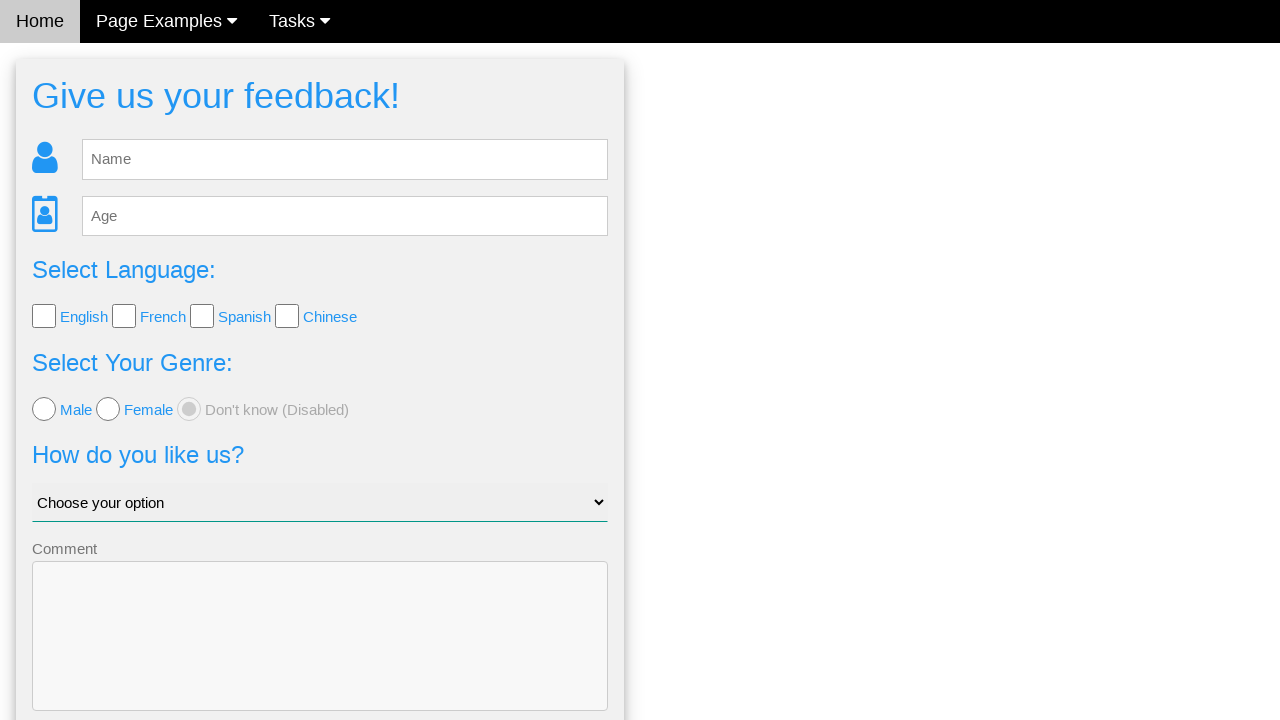

Navigated to feedback form page
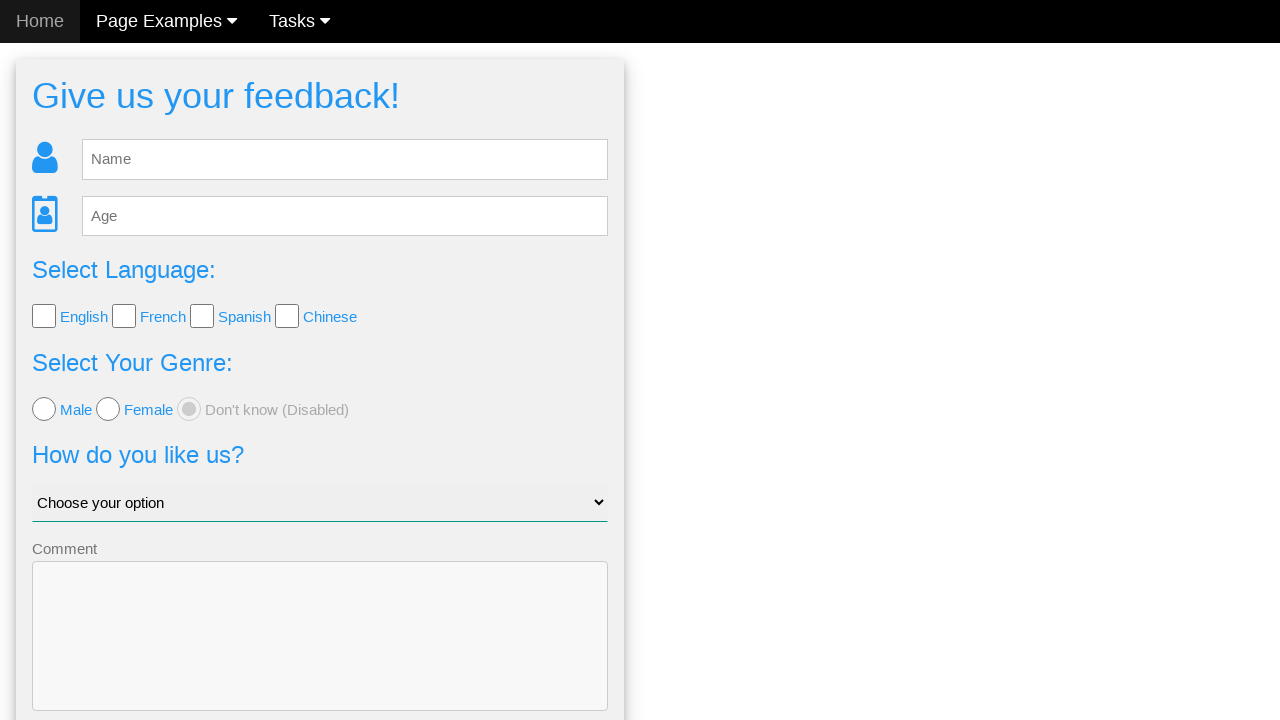

Form loaded and Send button is visible
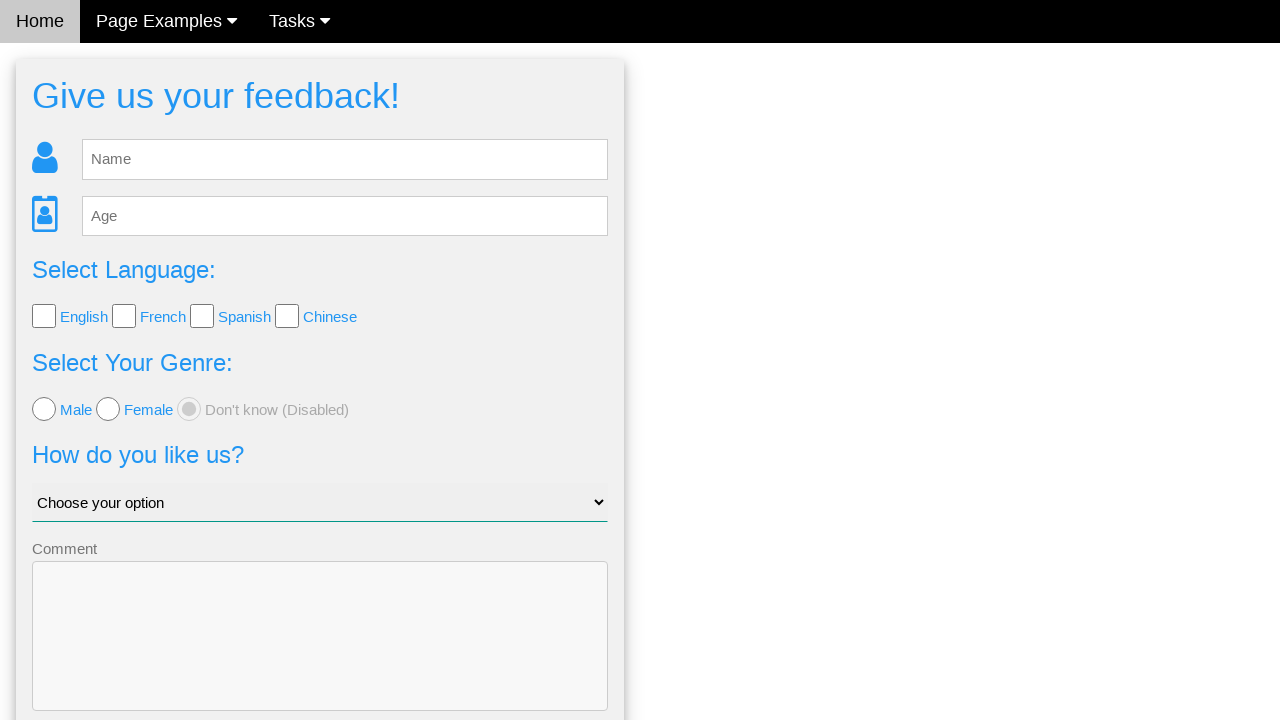

Clicked Send button with empty form at (320, 656) on .w3-btn-block
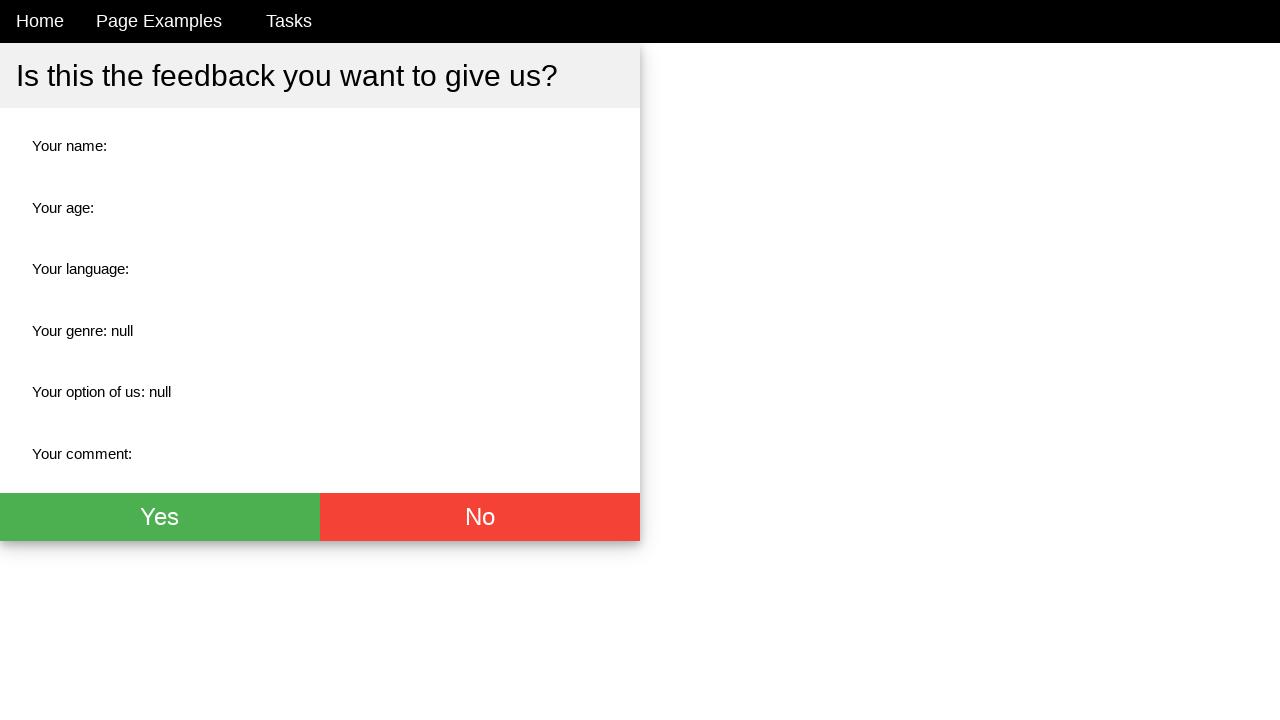

Confirmation page loaded with Yes button
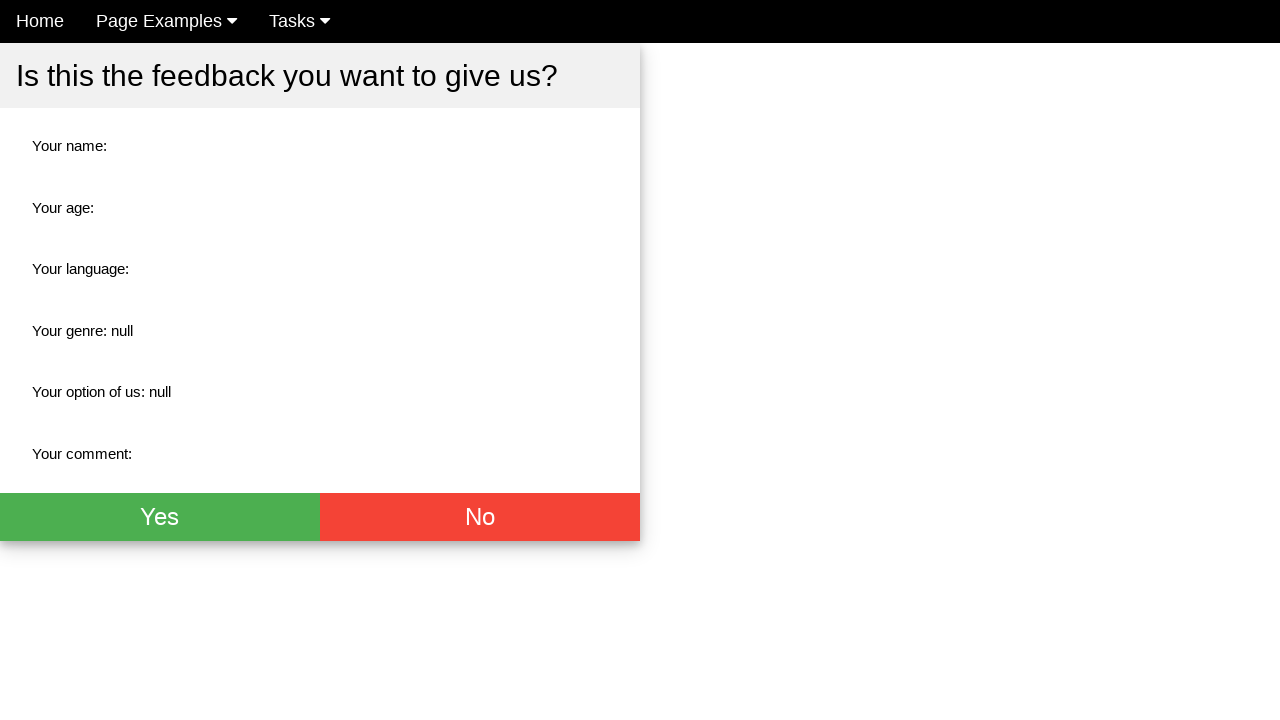

Clicked Yes button on confirmation page at (160, 517) on .w3-green
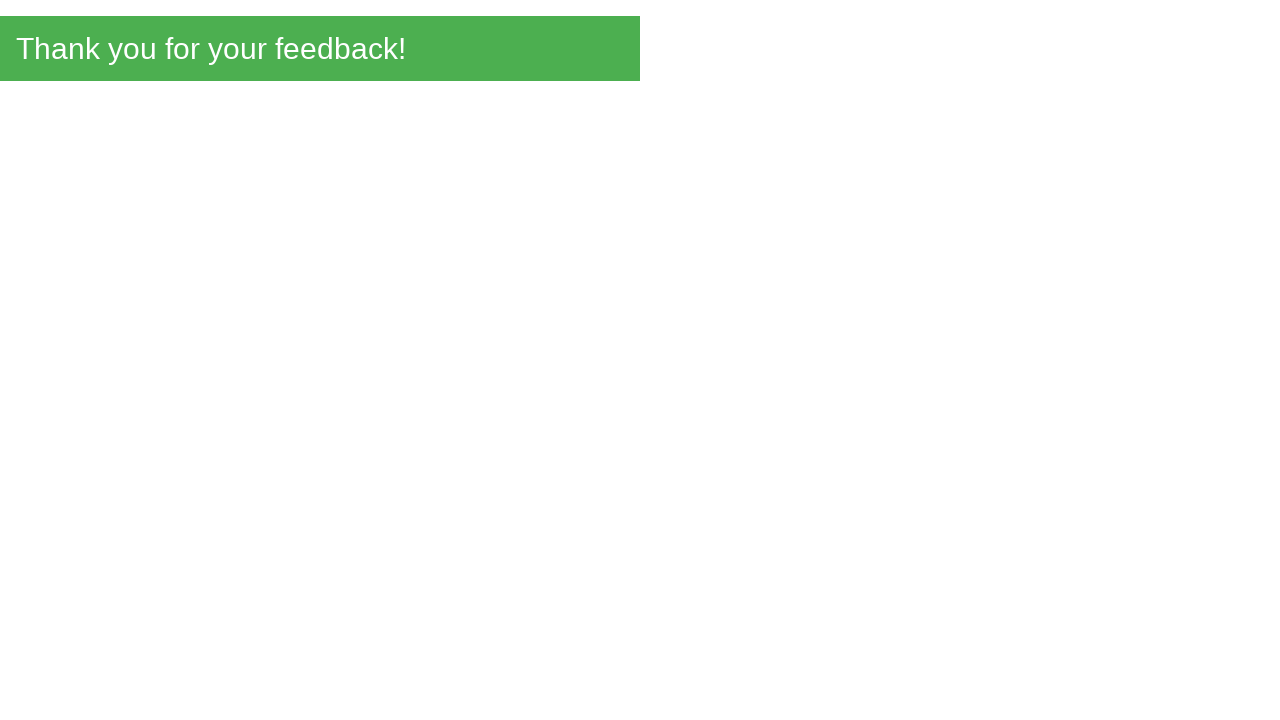

Generic thank you message appeared on page
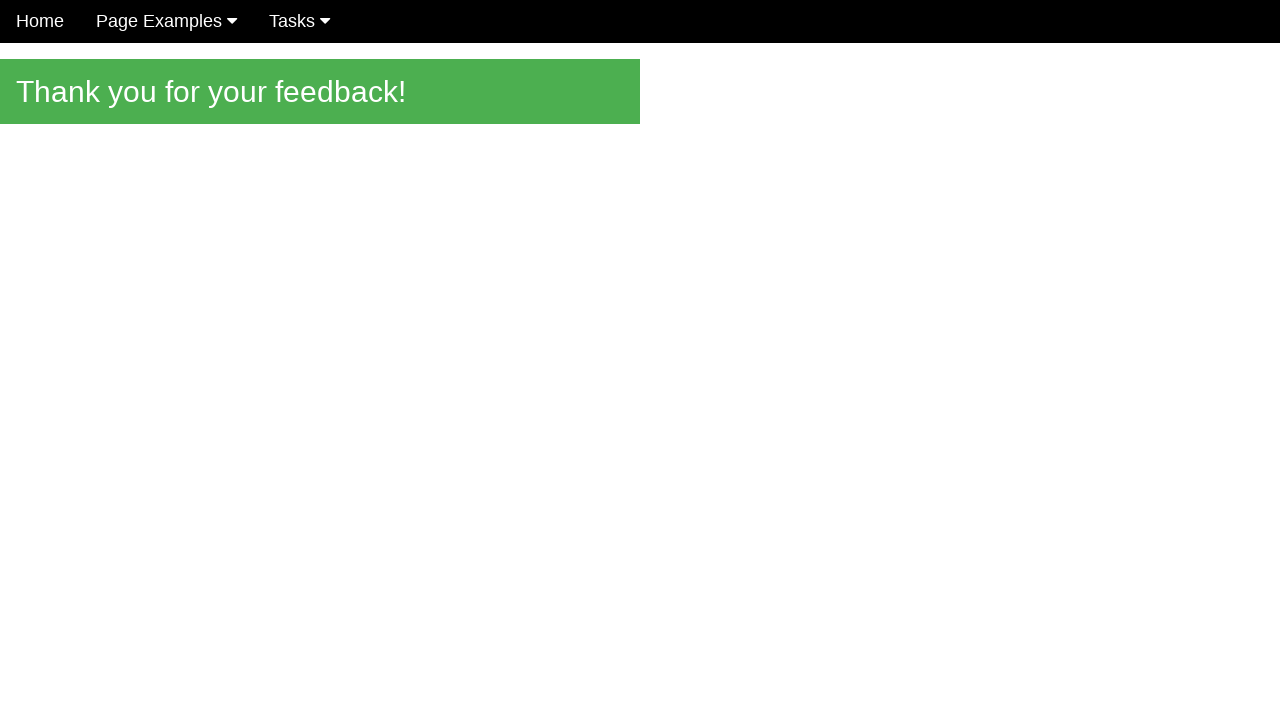

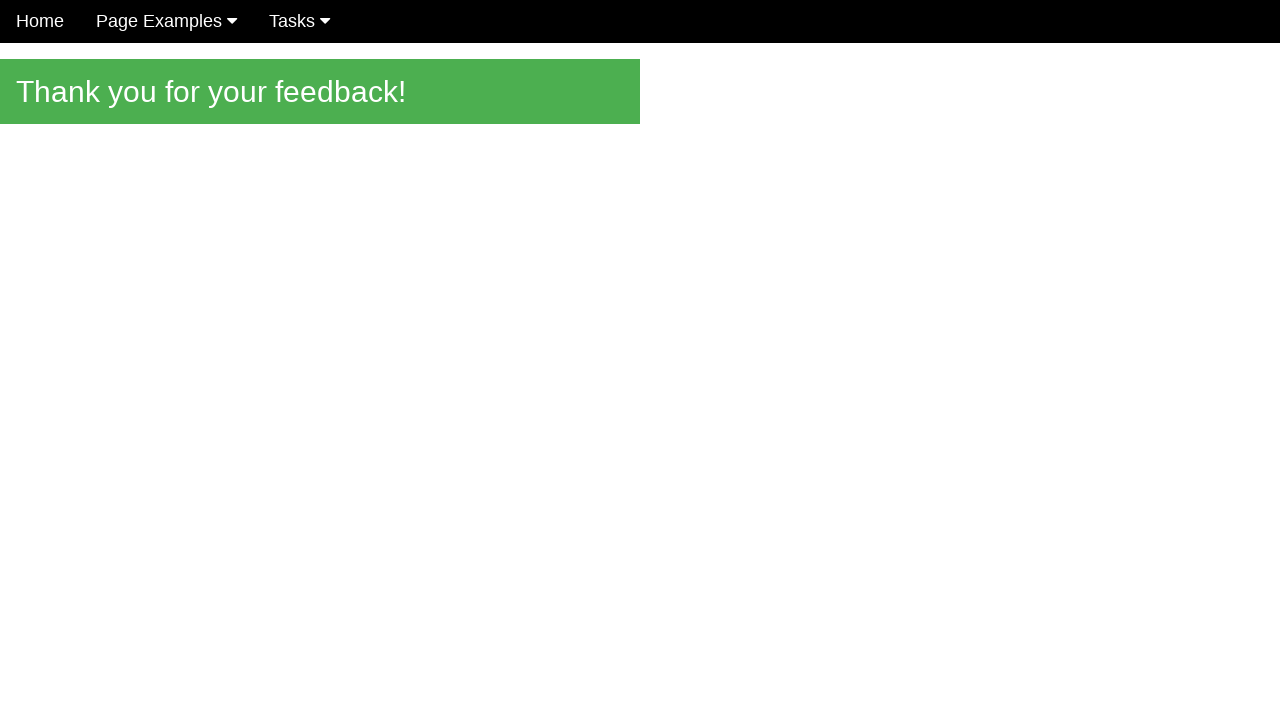